Tests JavaScript confirm dialog by clicking a button, verifying the confirm text, dismissing it, and checking the cancellation message

Starting URL: https://testcenter.techproeducation.com/index.php?page=javascript-alerts

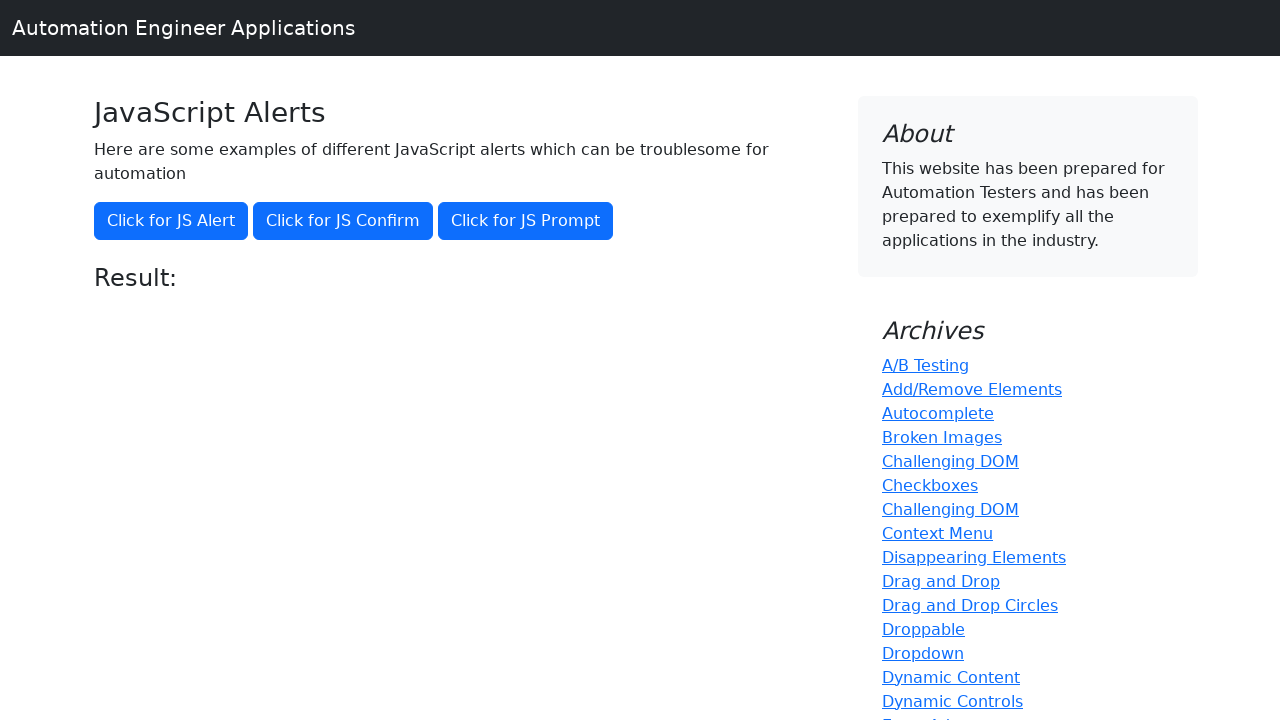

Navigated to JavaScript alerts test page
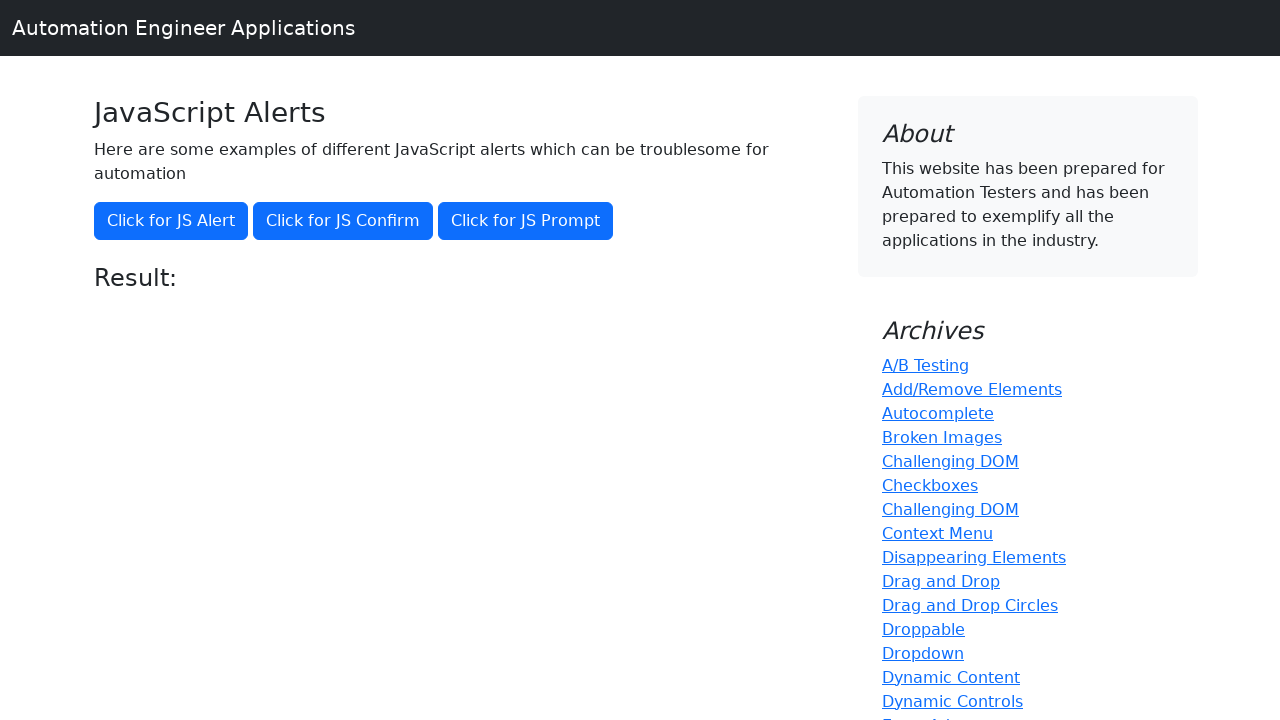

Clicked button to trigger JavaScript confirm dialog at (343, 221) on xpath=//button[@onclick='jsConfirm()']
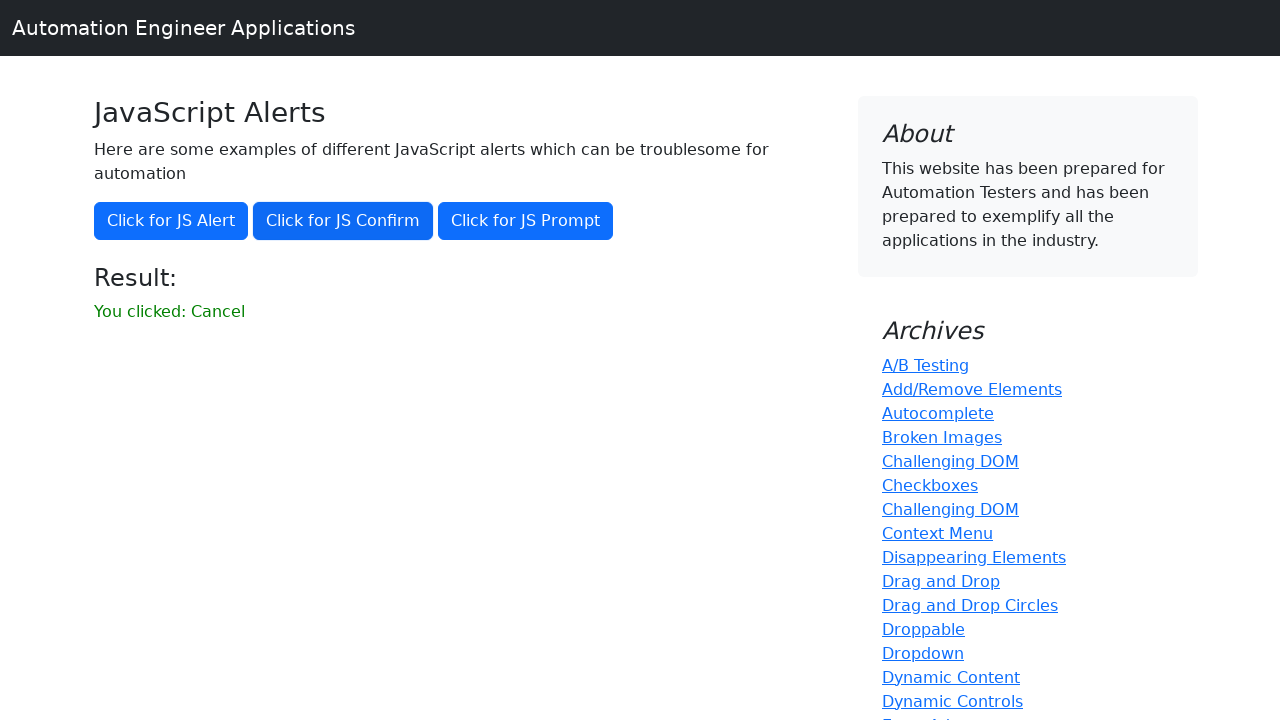

Set up dialog handler to dismiss the confirm dialog
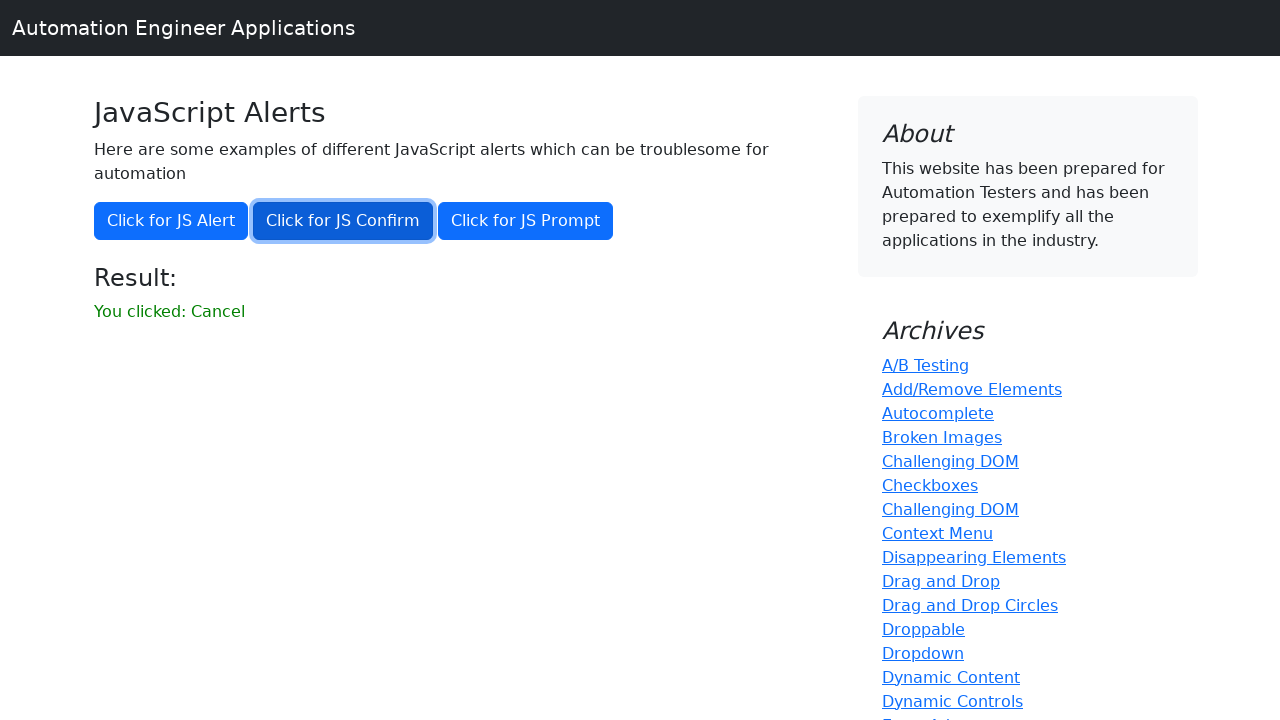

Verified cancellation message appeared showing 'You clicked: Cancel'
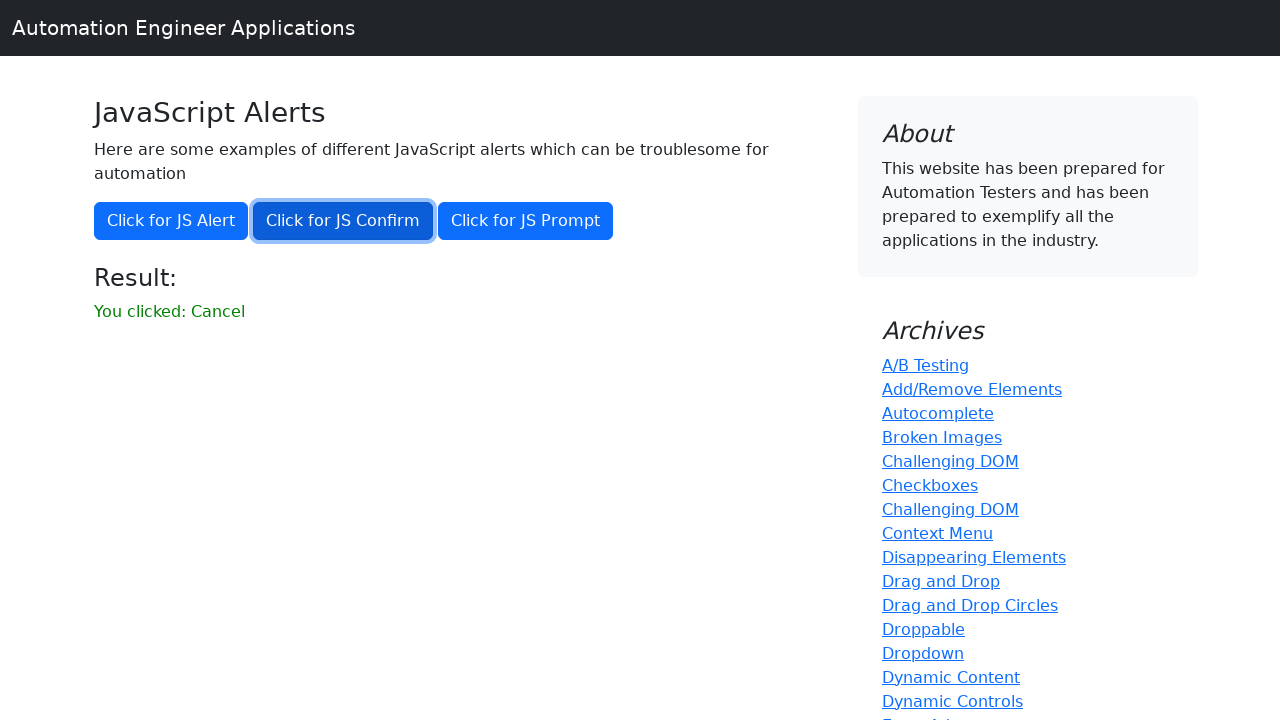

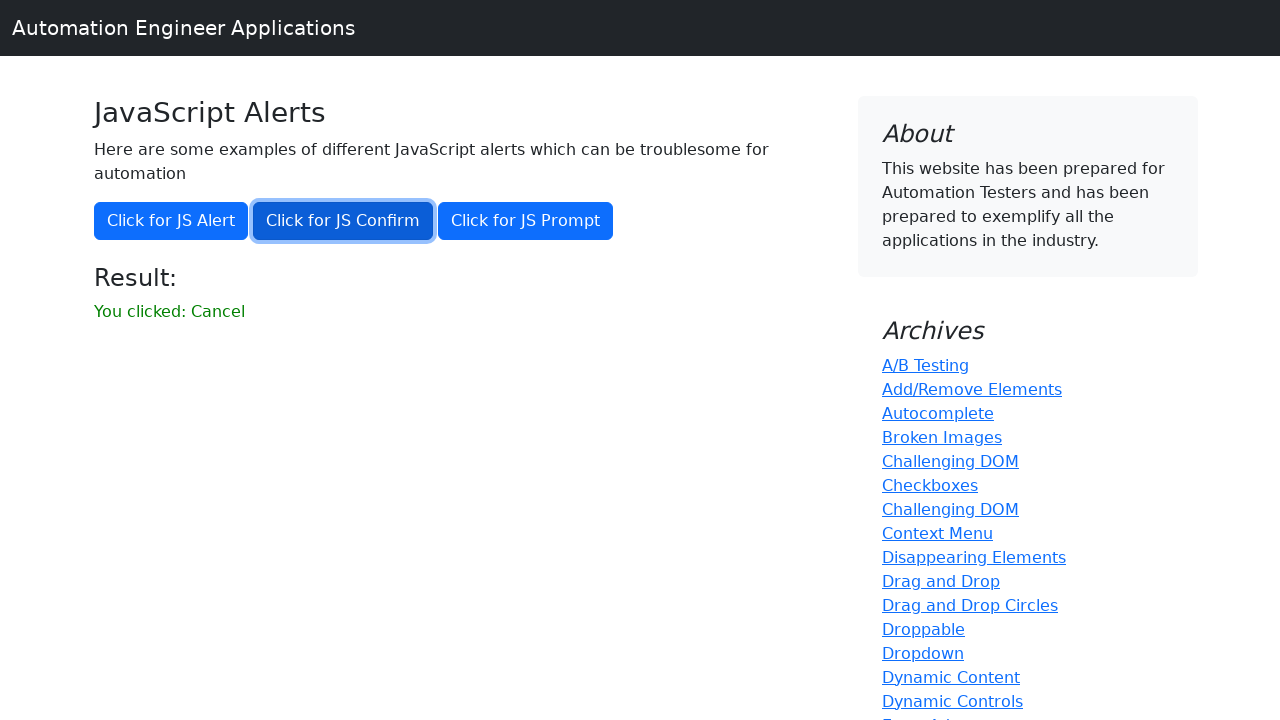